Tests AJAX functionality by clicking a button that triggers an AJAX request and waiting for the loaded data to appear on the page

Starting URL: http://uitestingplayground.com/ajax

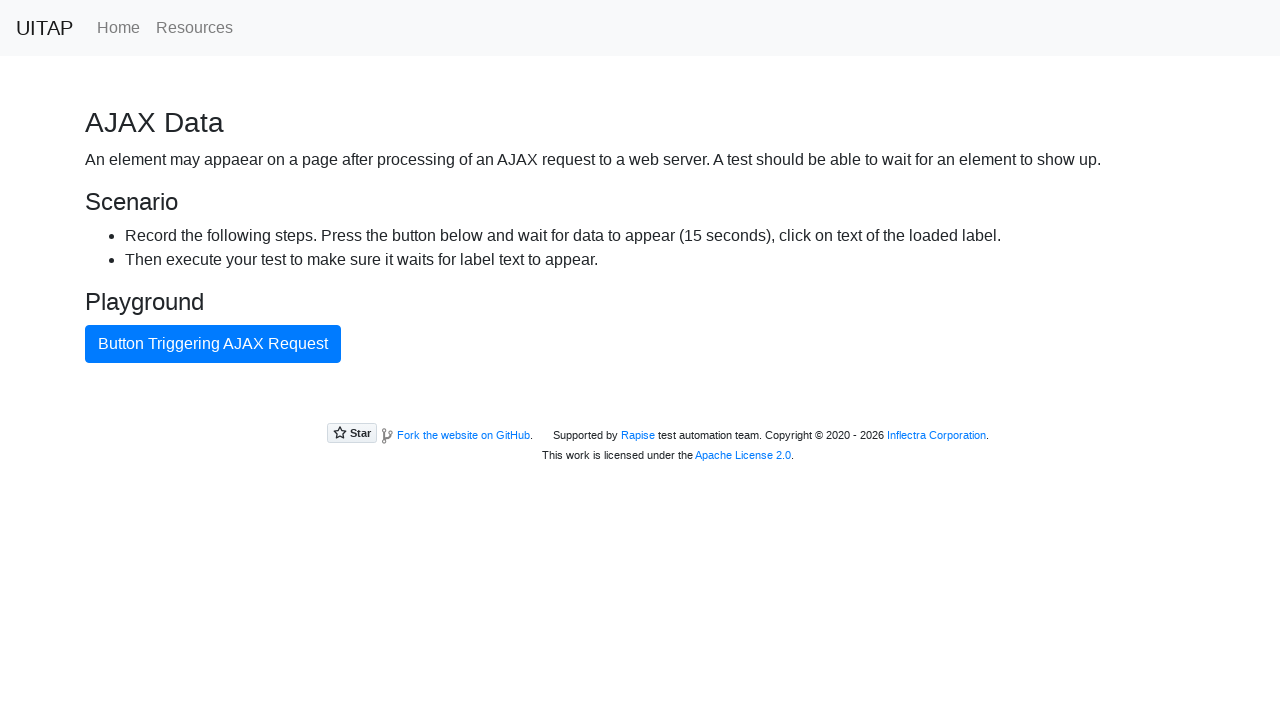

Clicked AJAX button to trigger request at (213, 344) on #ajaxButton
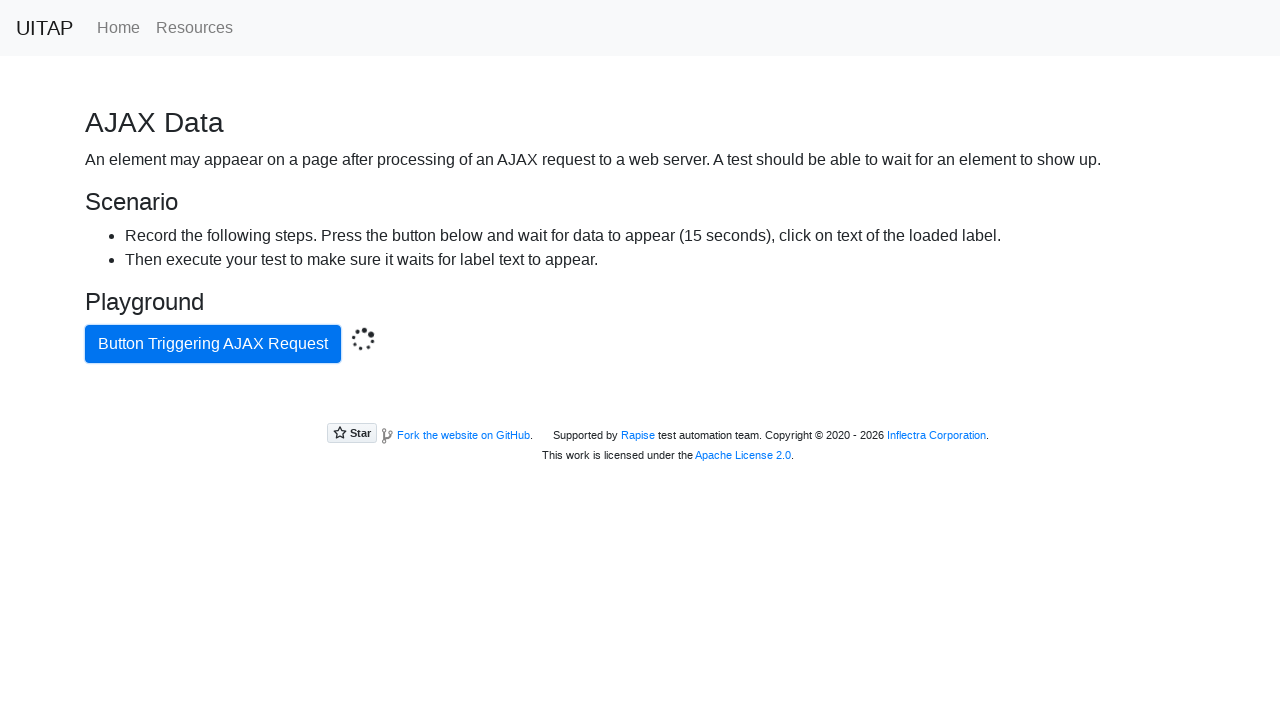

Waited for AJAX response text to appear on page
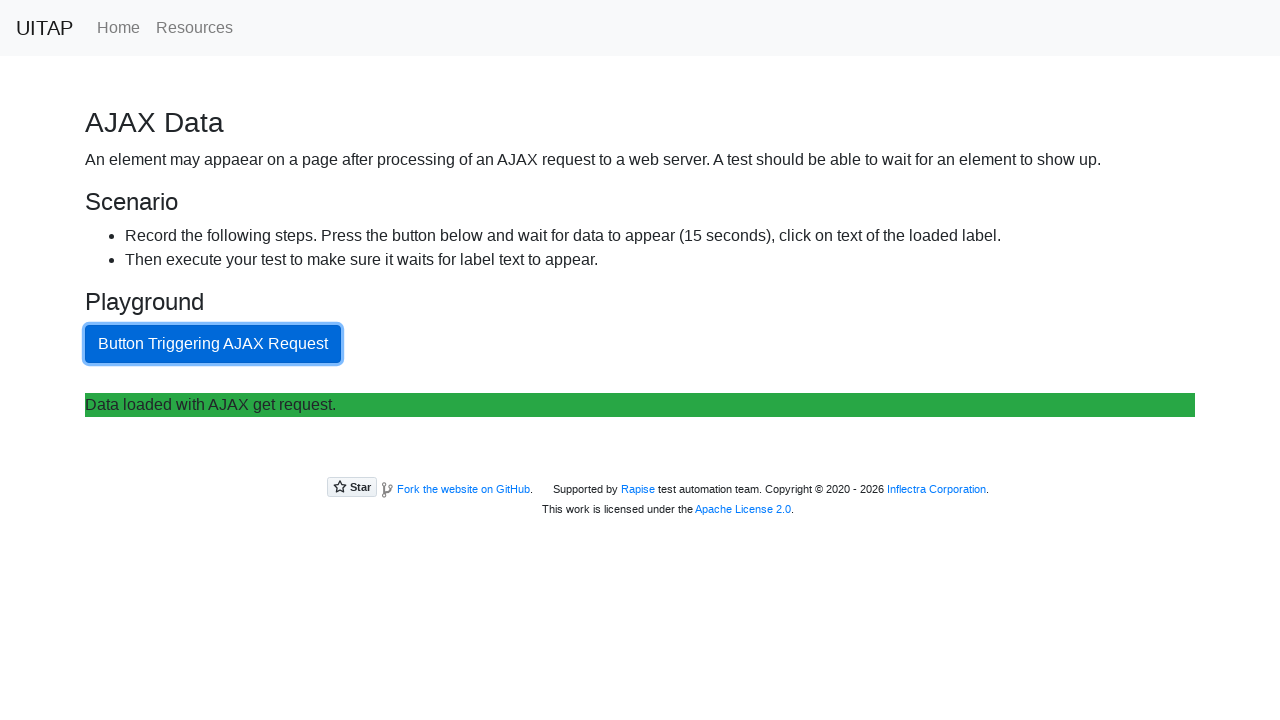

Located AJAX response text element
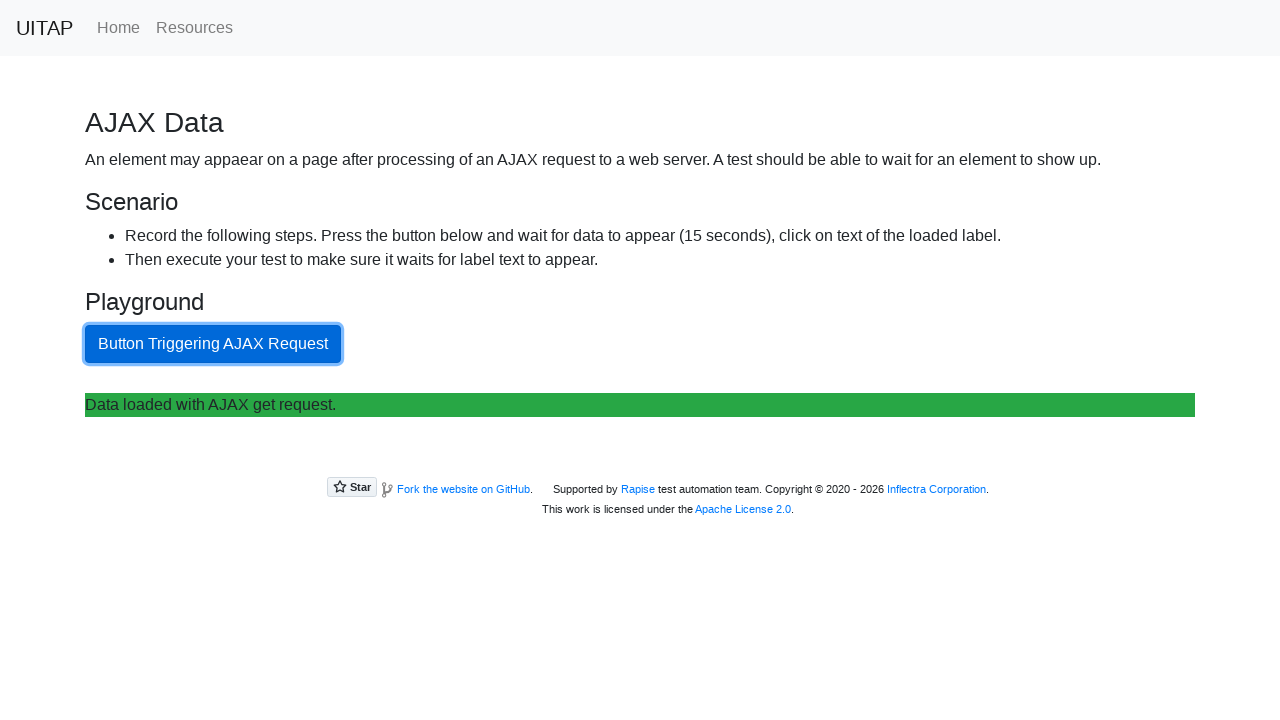

Verified AJAX response text is visible and printed content
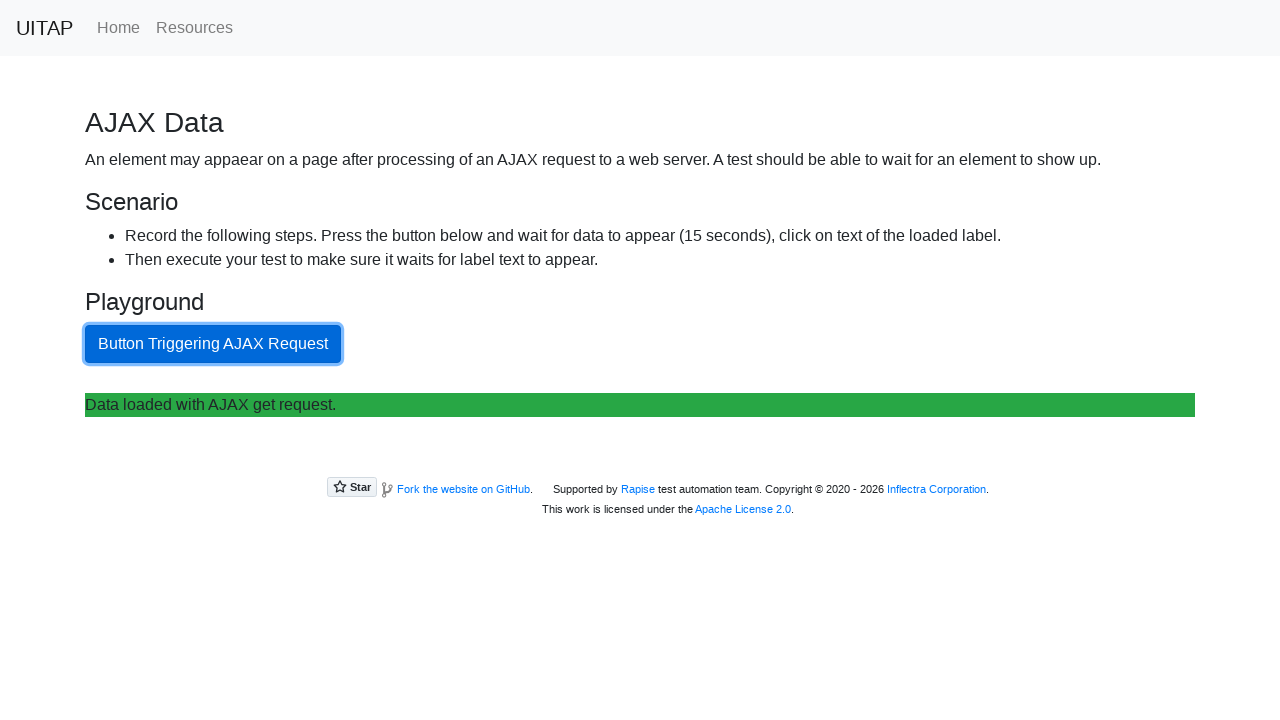

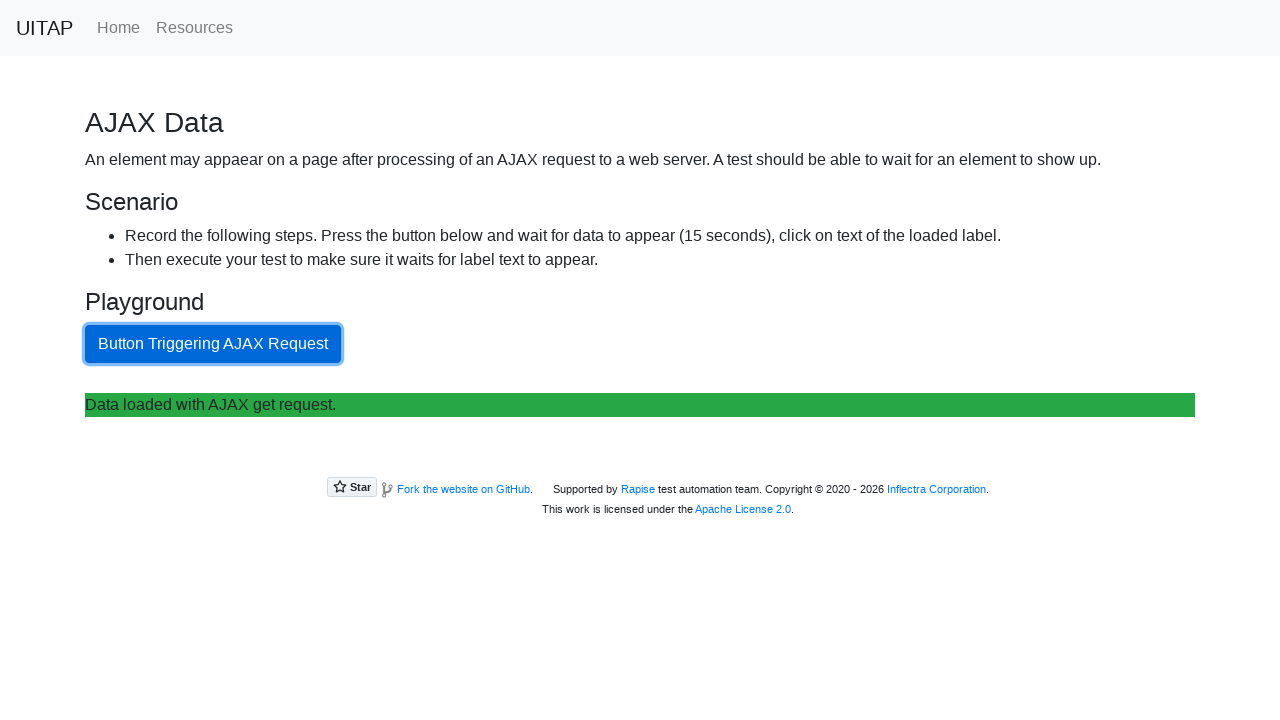